Tests keyboard input functionality by clicking on a name field, entering text, and clicking a button

Starting URL: https://formy-project.herokuapp.com/keypress

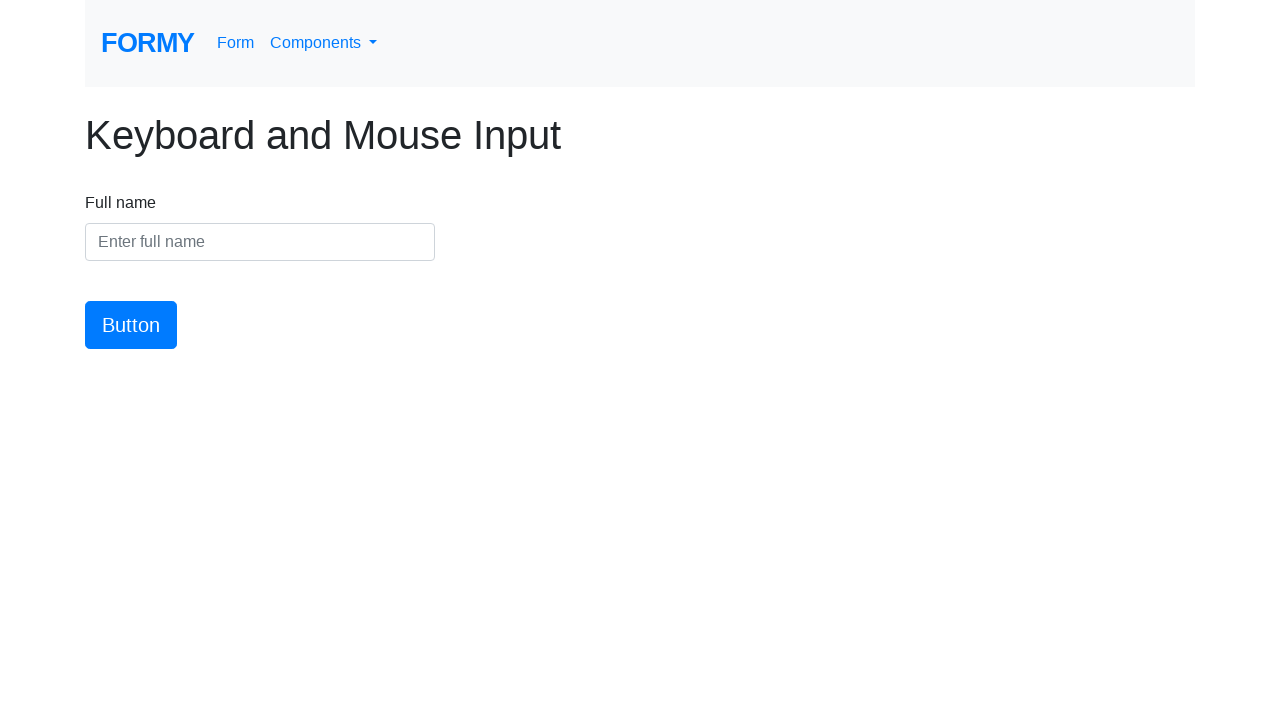

Clicked on the name field at (260, 242) on #name
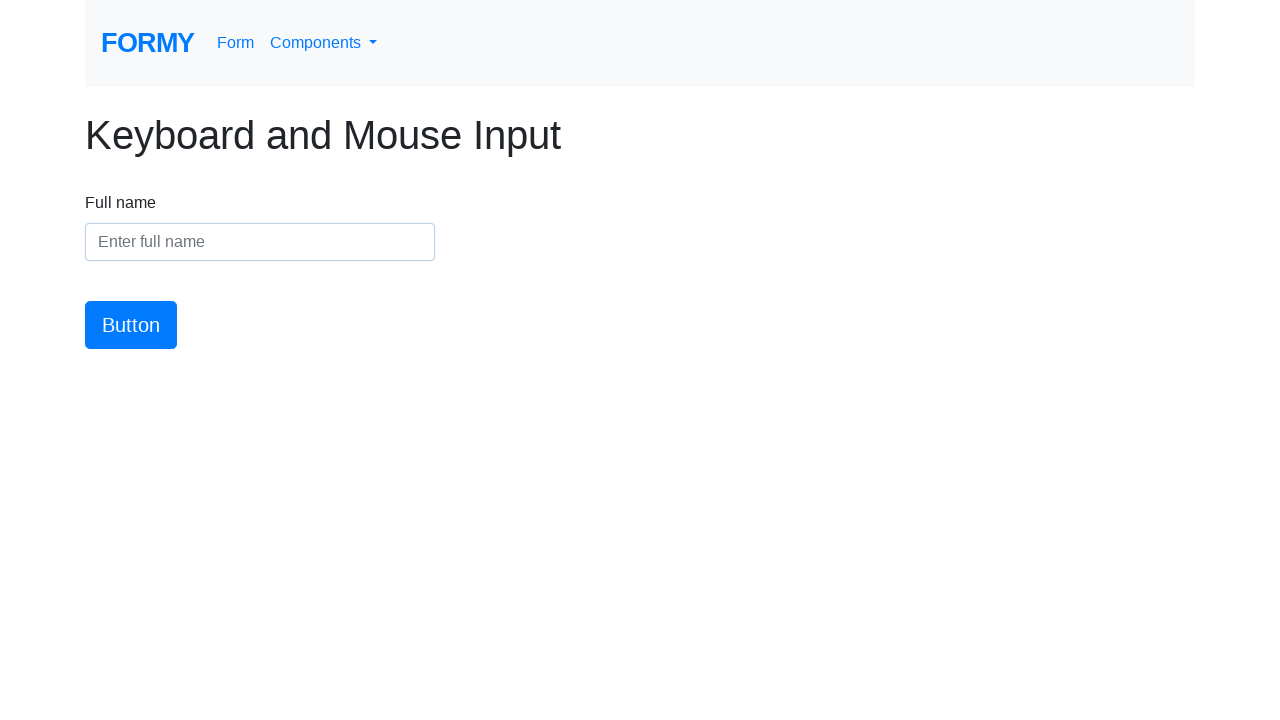

Entered 'Jim Keadle' into the name field on #name
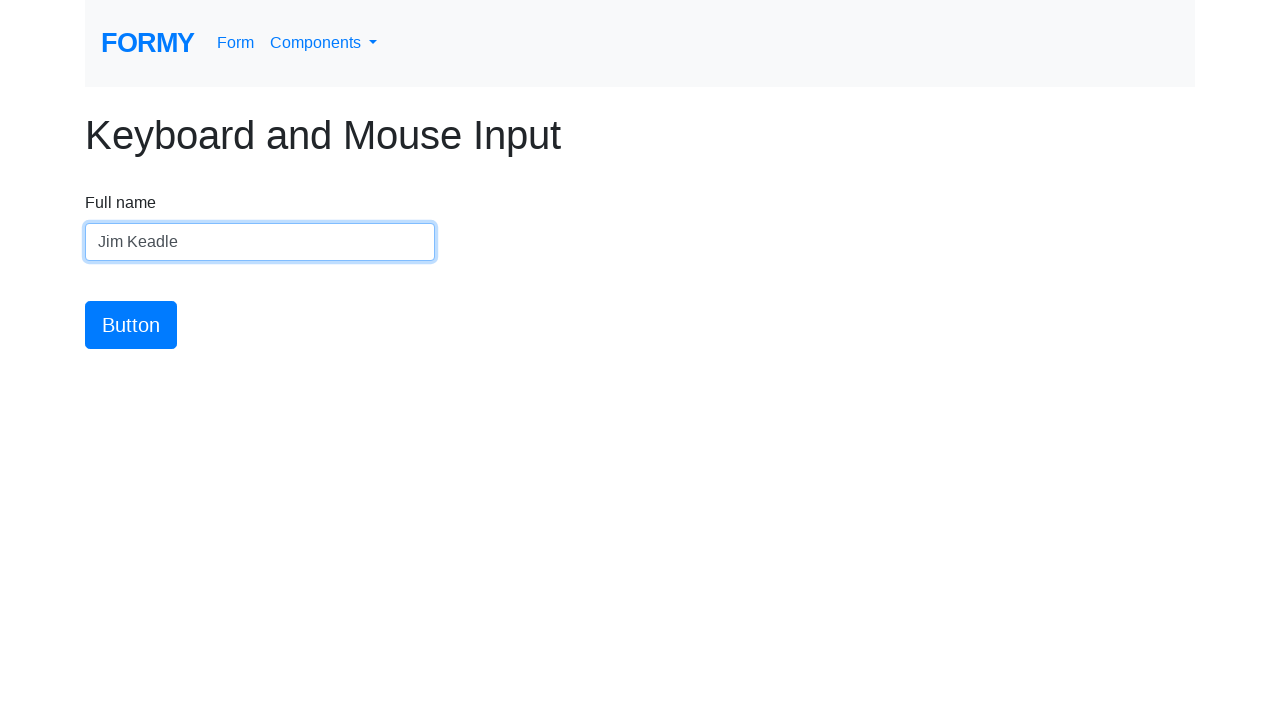

Clicked the submit button at (131, 325) on #button
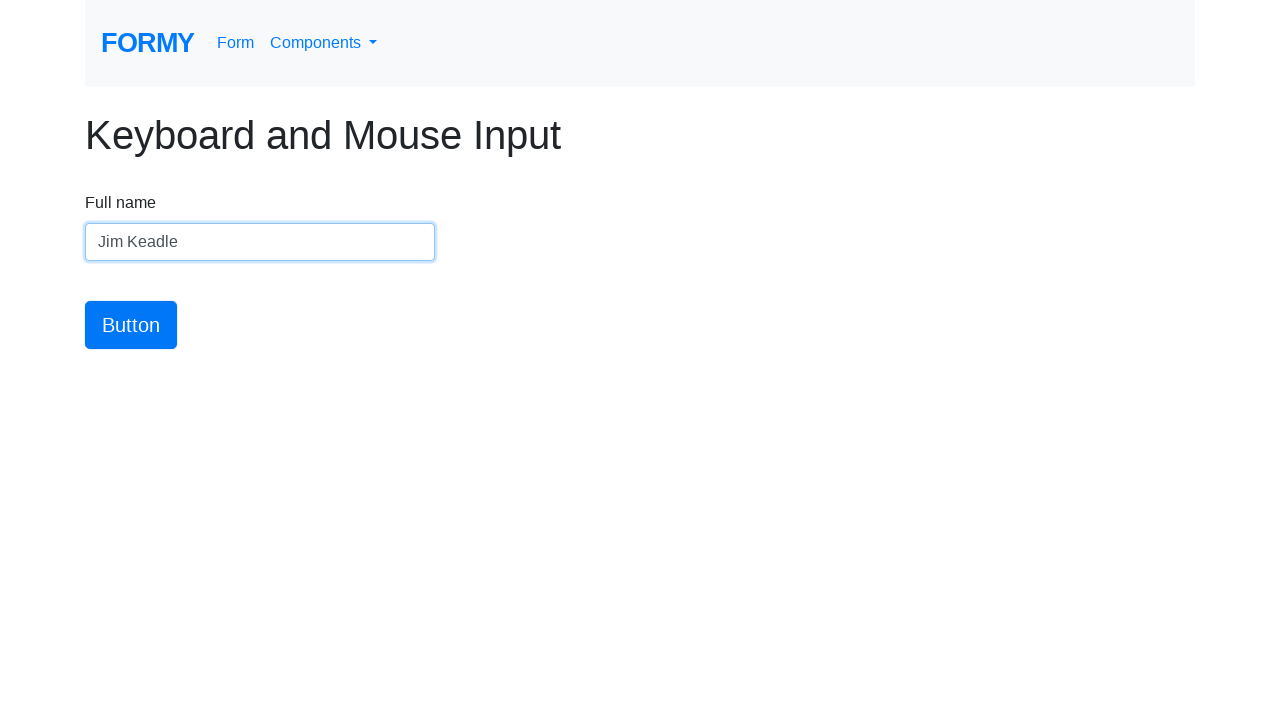

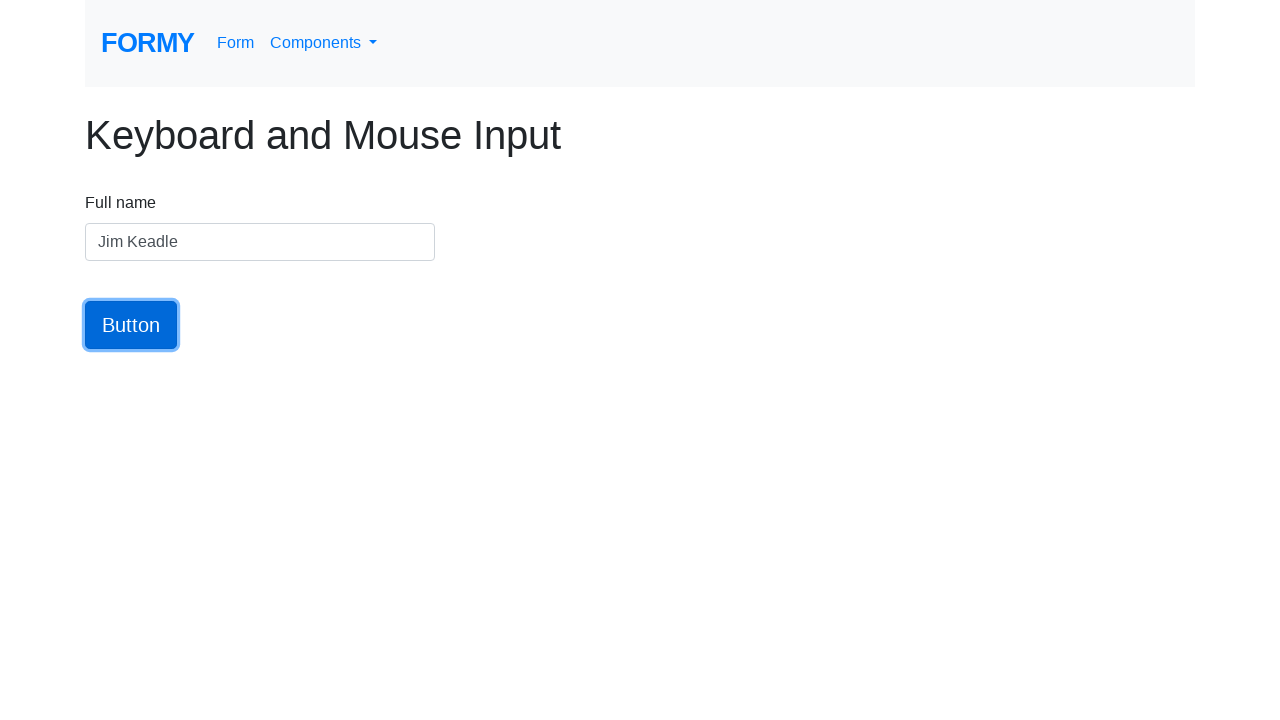